Navigates to checkout page, clicks on PayPal payment option, and verifies the redirect message is displayed

Starting URL: https://webshop-agil-testautomatiserare.netlify.app/products

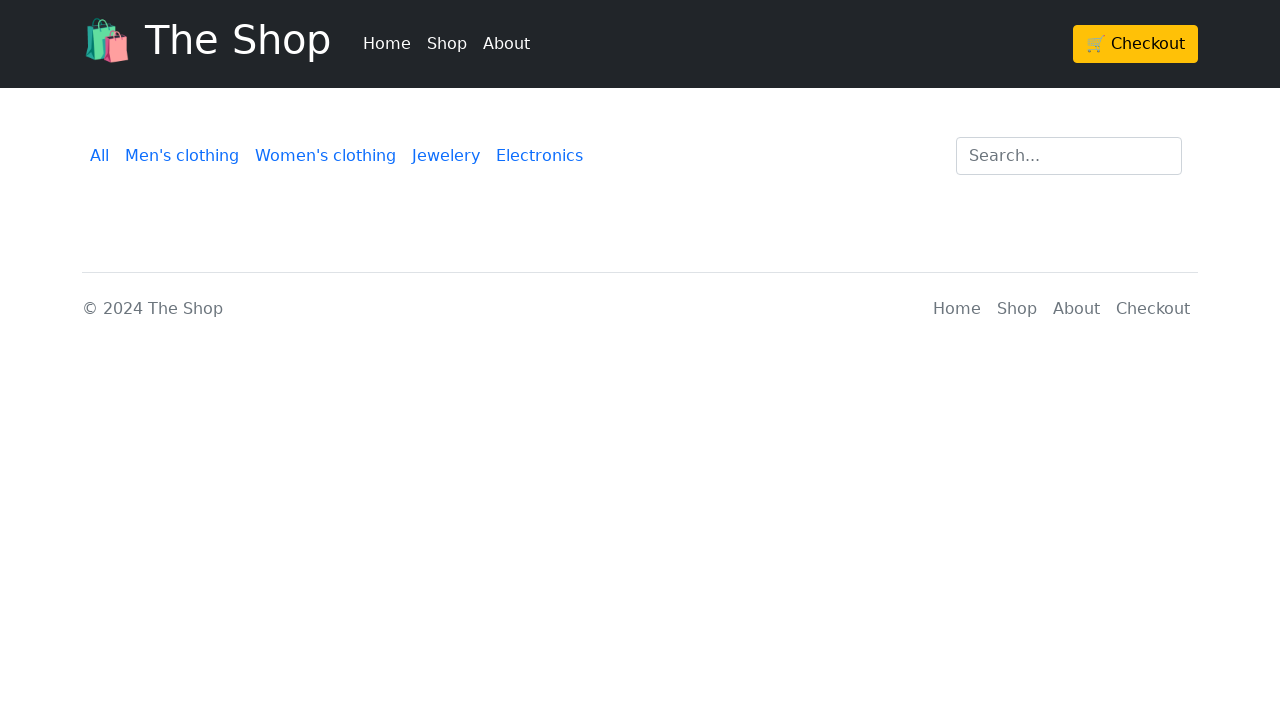

Navigated to products page
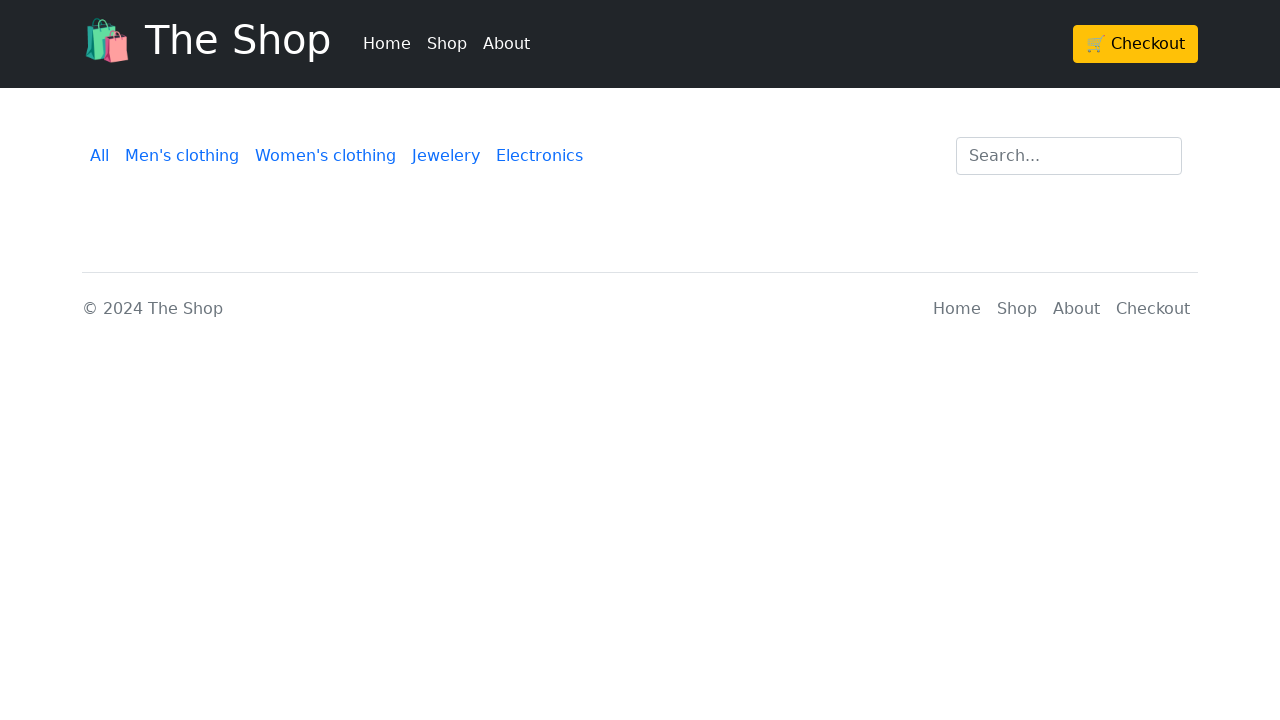

Clicked checkout button at (1136, 44) on .btn
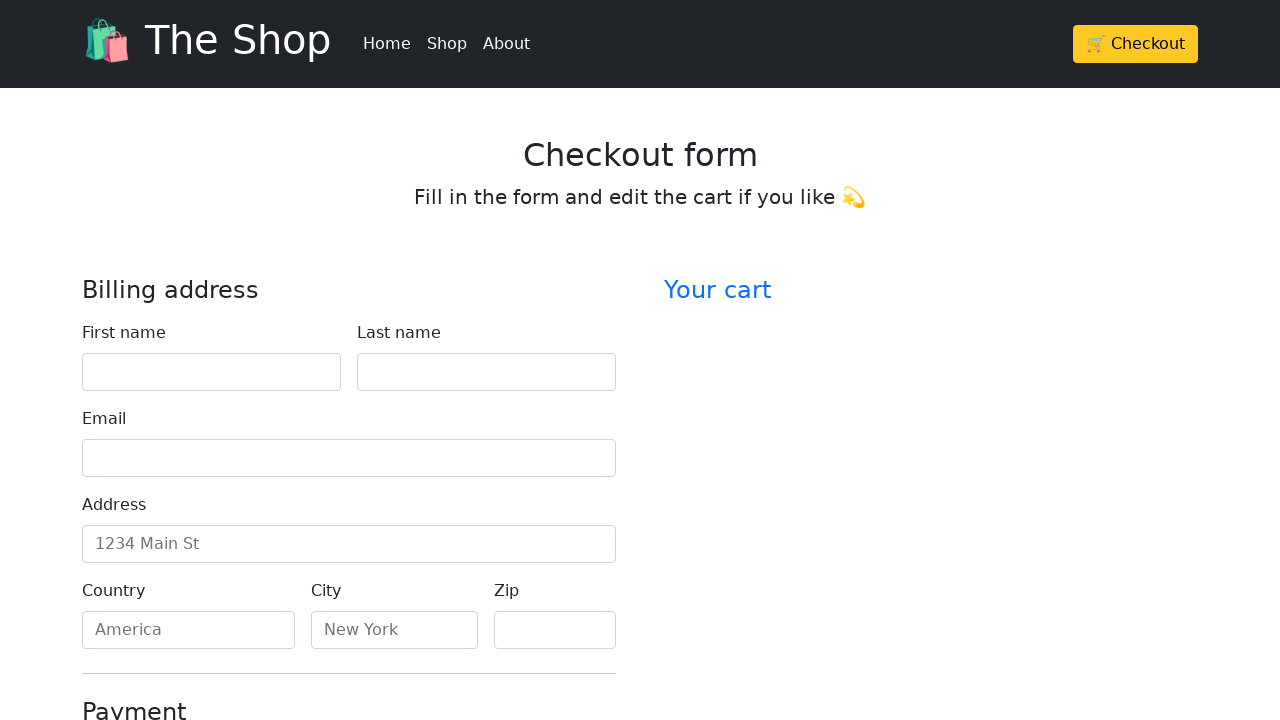

Clicked PayPal payment option at (90, 361) on #paypal
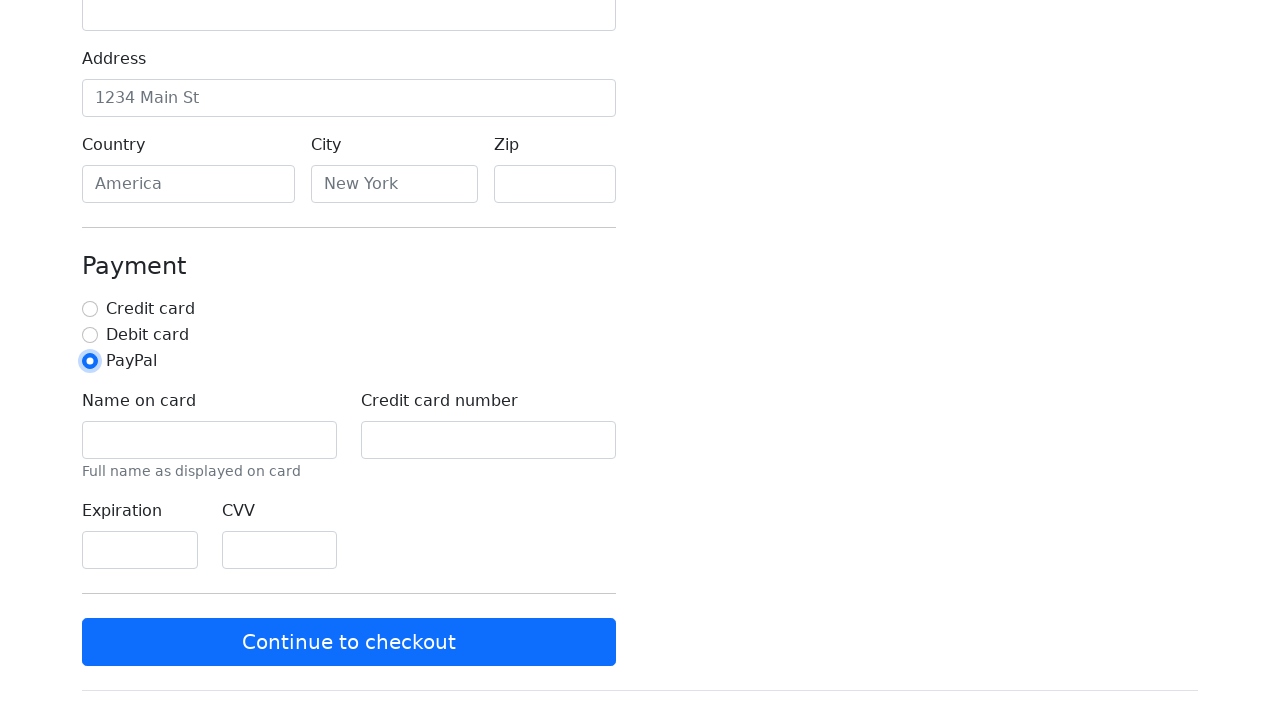

Located PayPal info message element
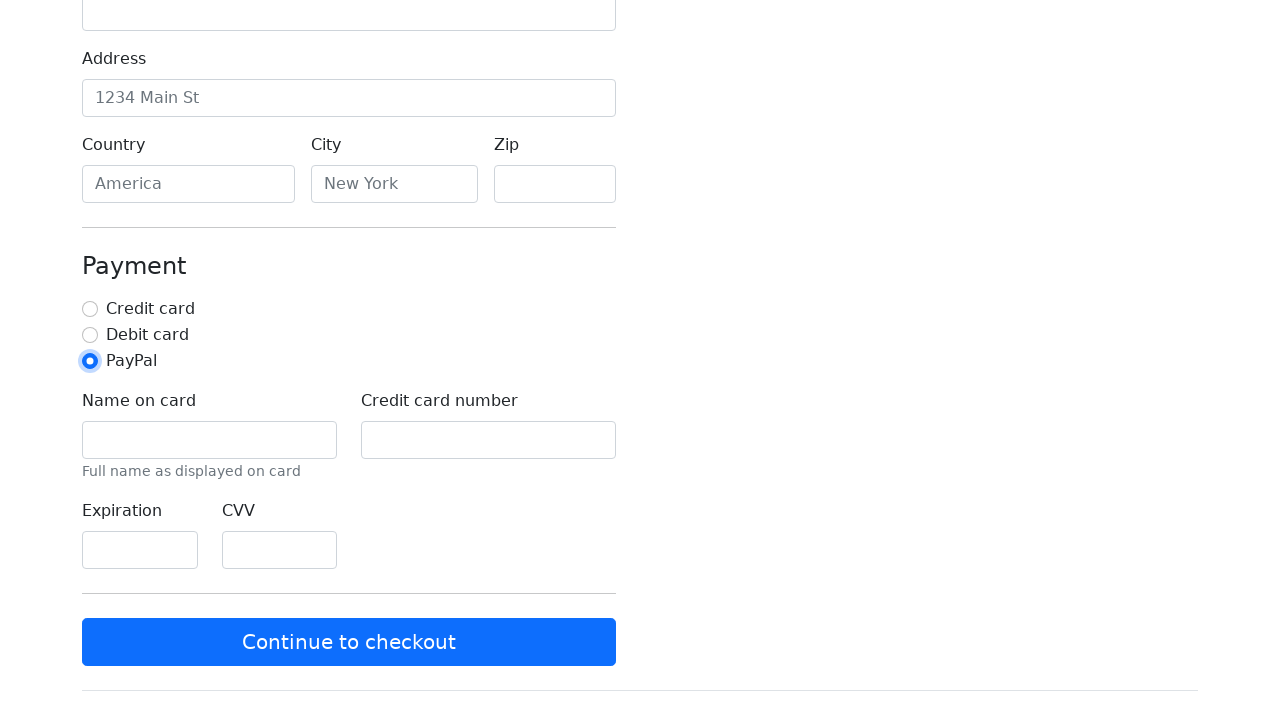

Retrieved PayPal message text content
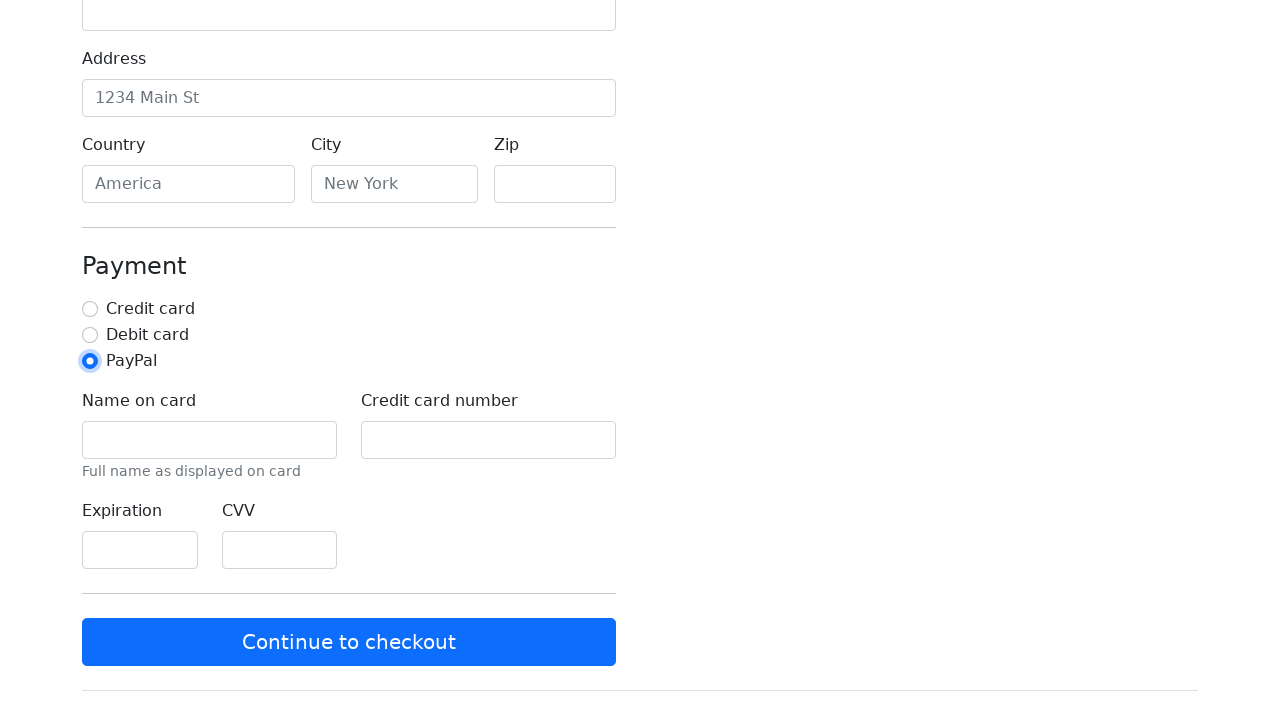

Verified PayPal redirect message is displayed
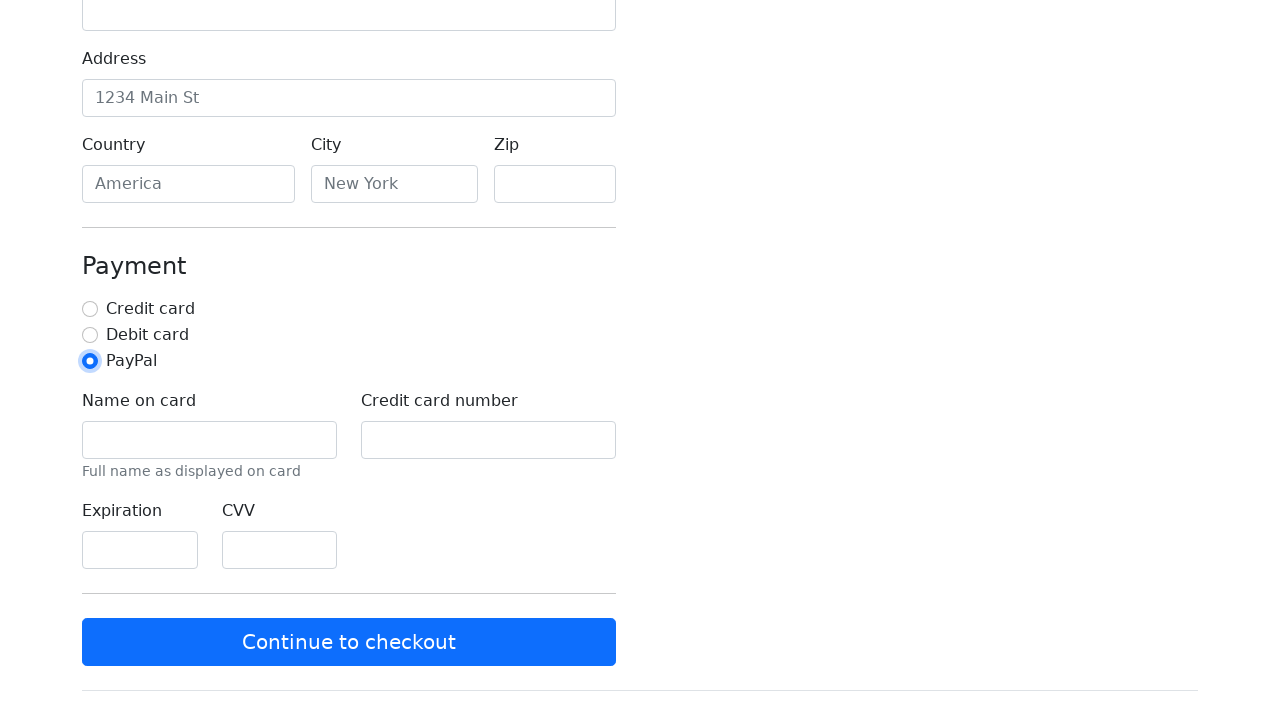

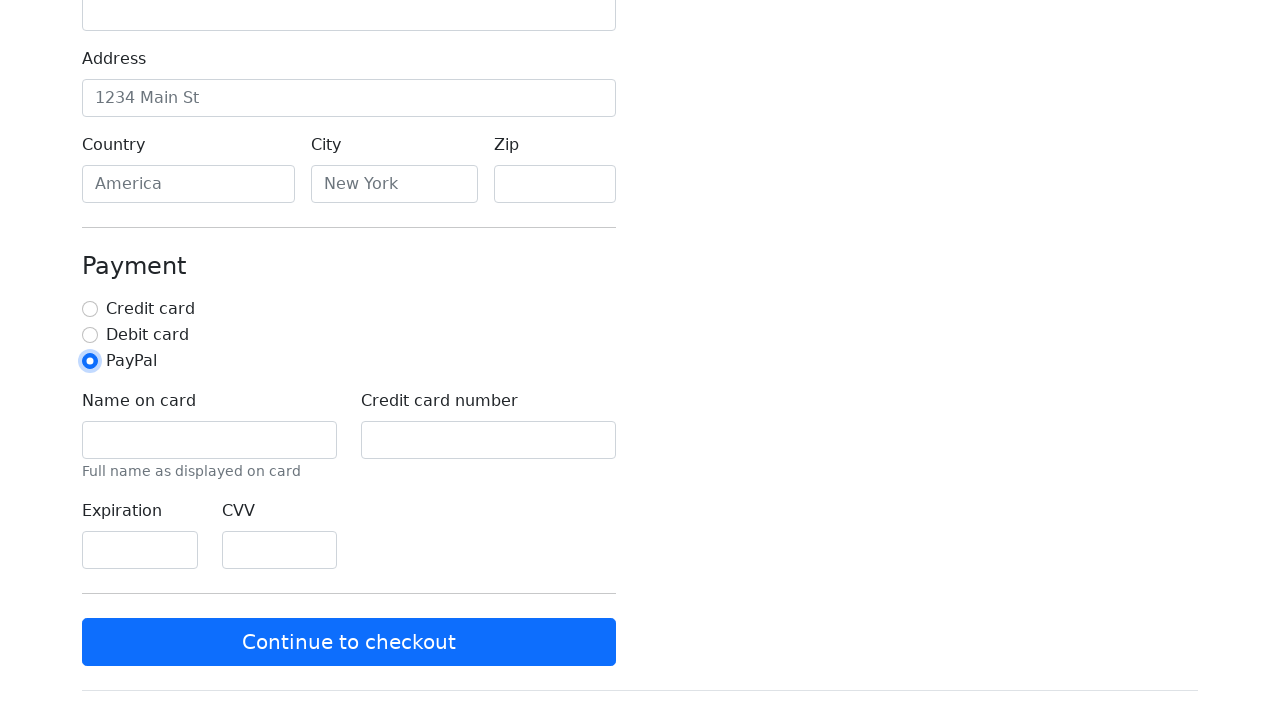